Tests filling valid email in the email input field

Starting URL: https://demoqa.com/automation-practice-form

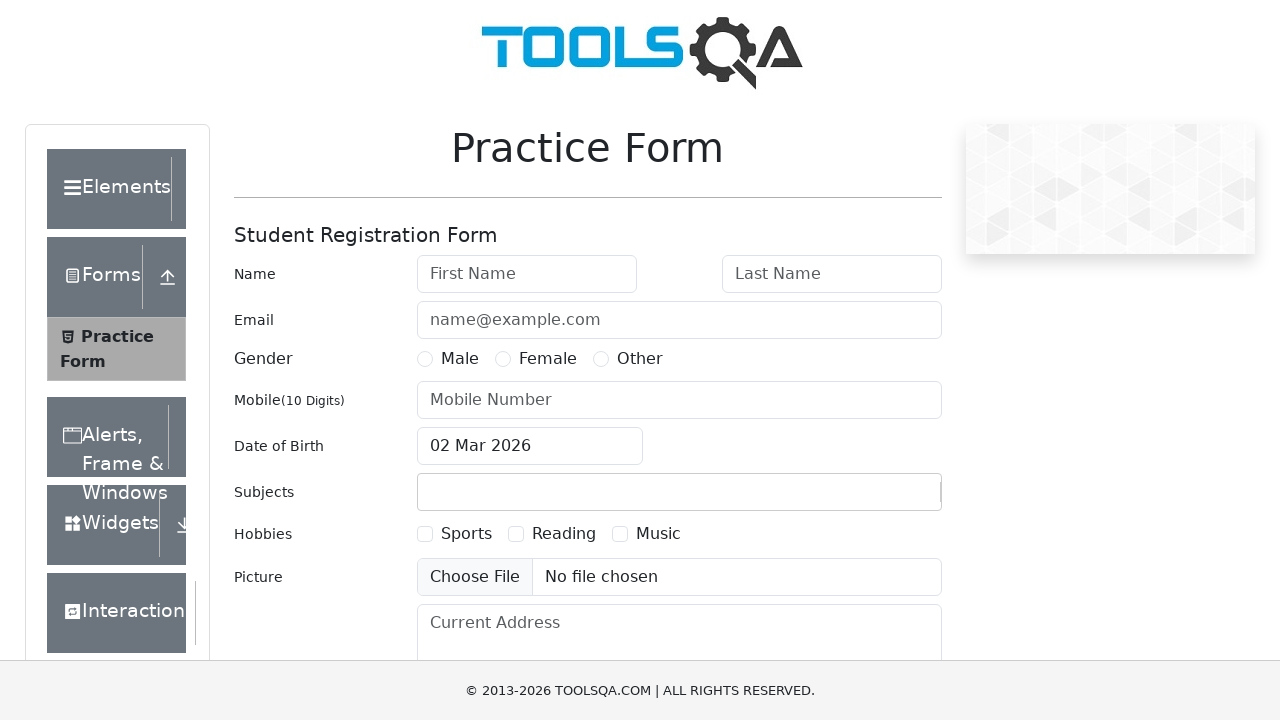

Clicked on email input field at (679, 320) on #userEmail
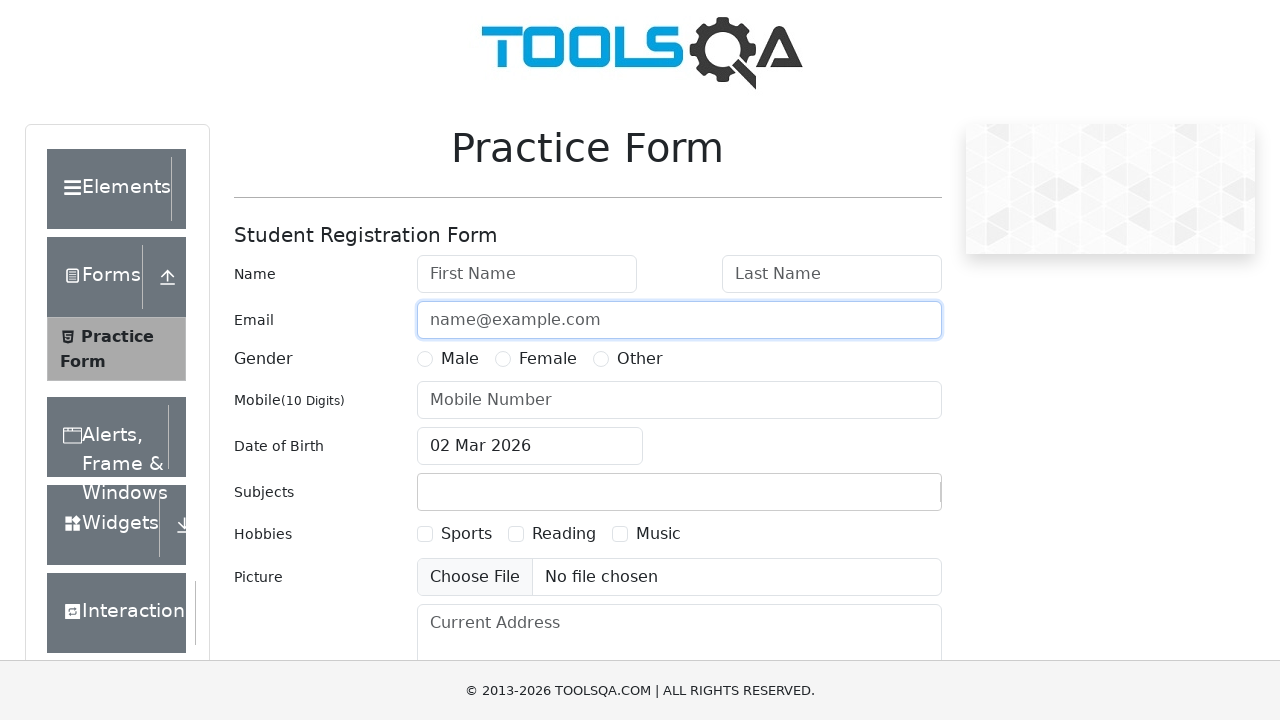

Cleared email input field on #userEmail
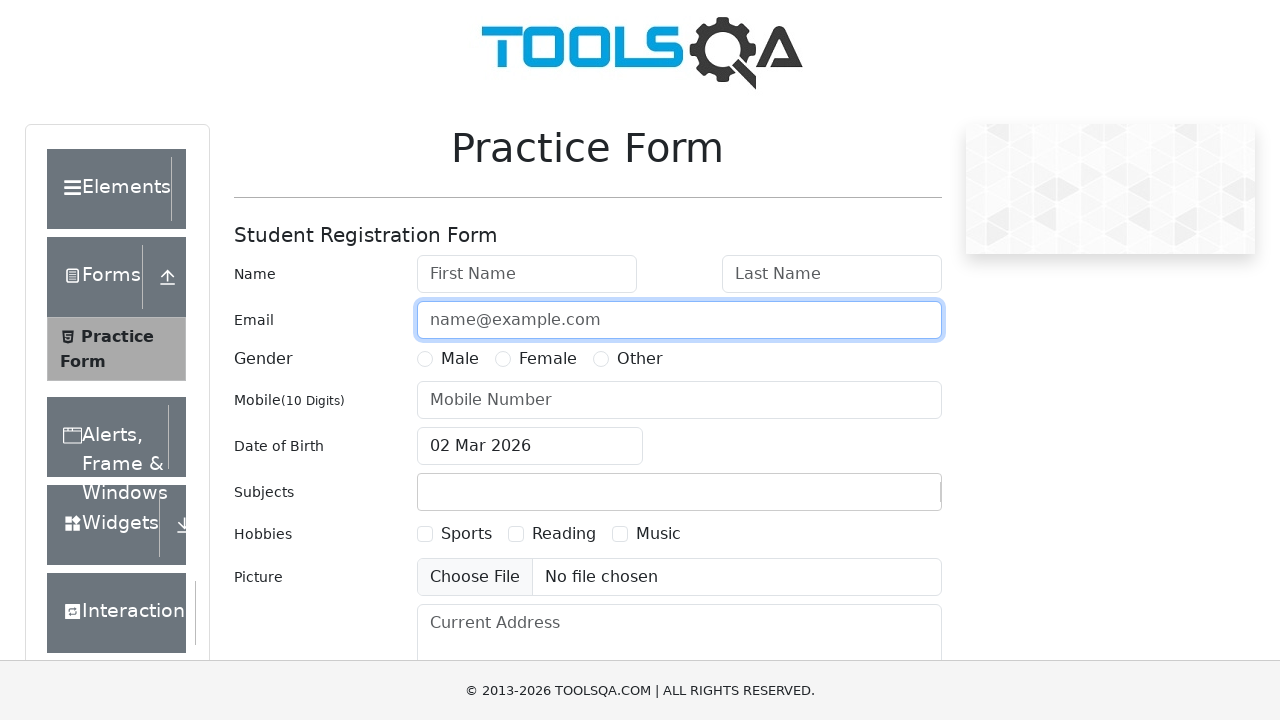

Filled email input field with 'testuser7373@gmail.com' on #userEmail
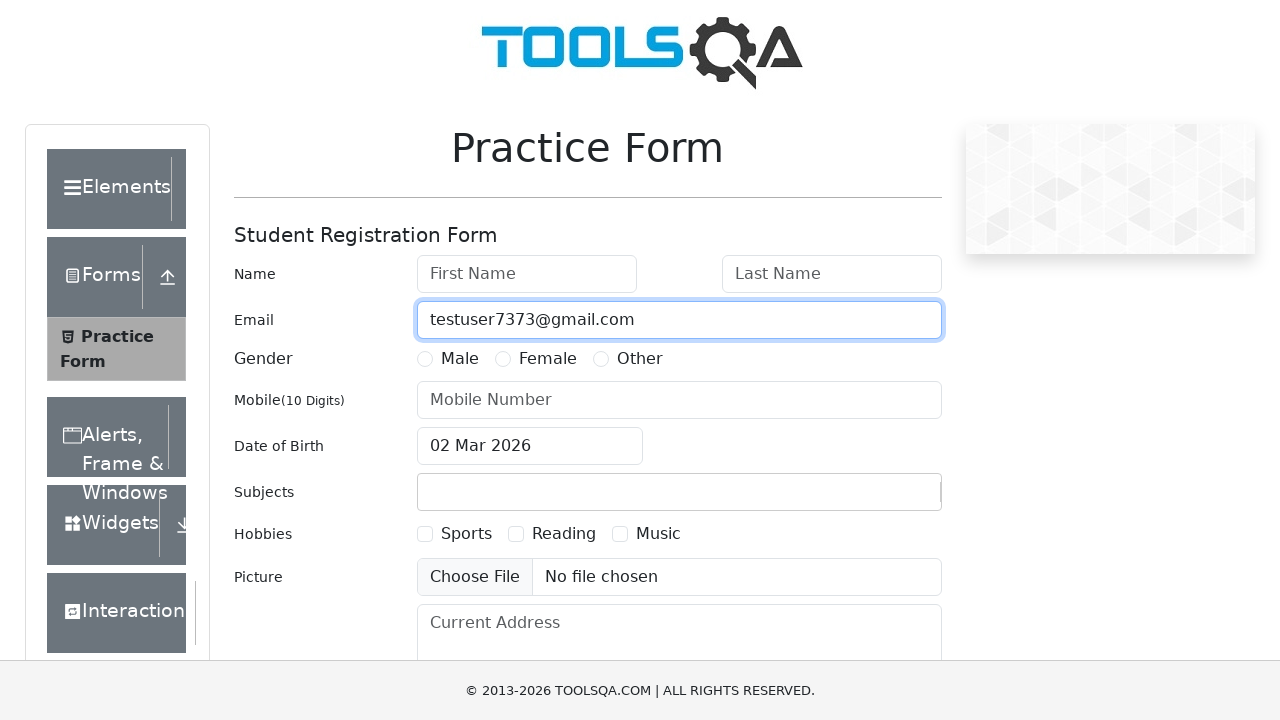

Verified email input value matches 'testuser7373@gmail.com'
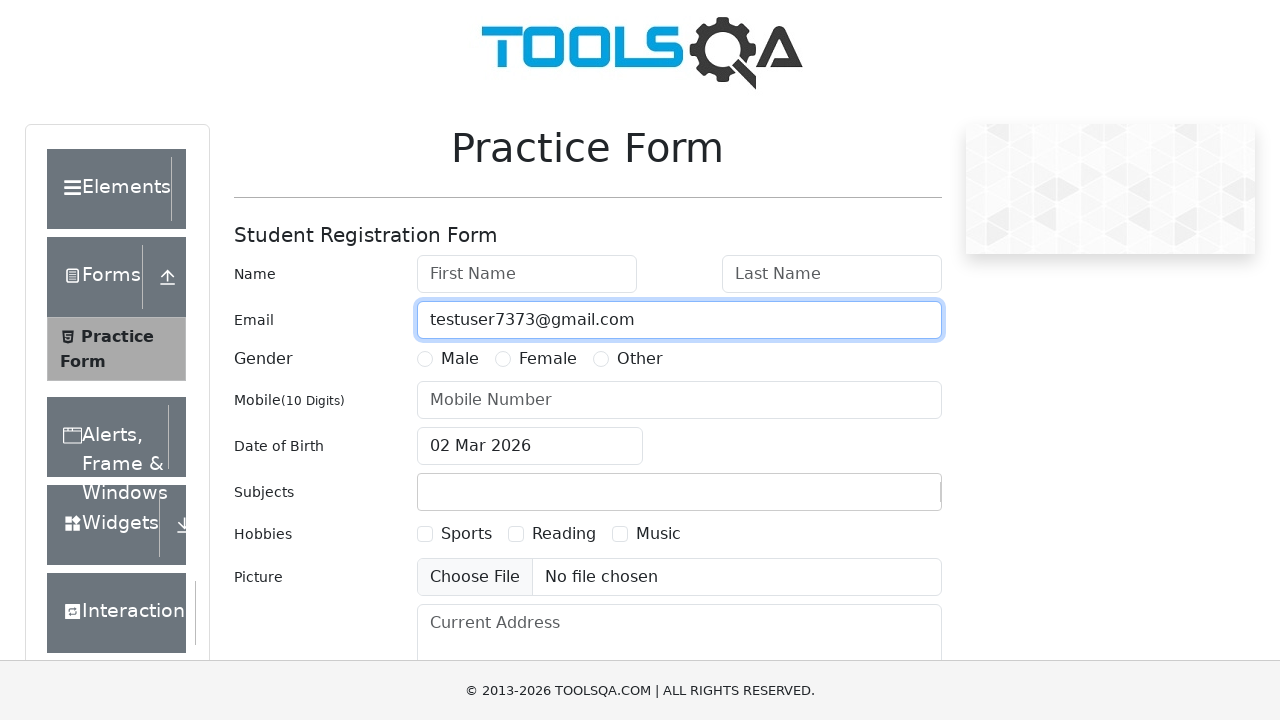

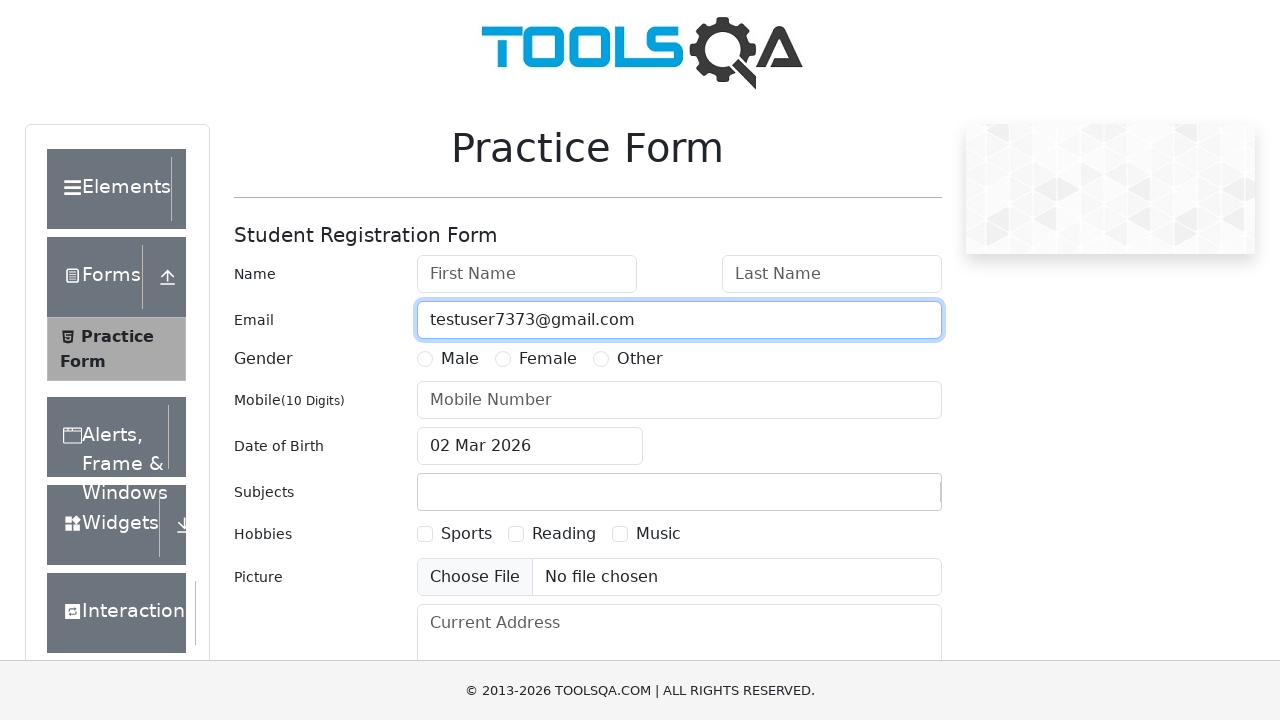